Tests checkbox functionality by clicking the BMW checkbox and verifying it's selected

Starting URL: https://www.letskodeit.com/practice

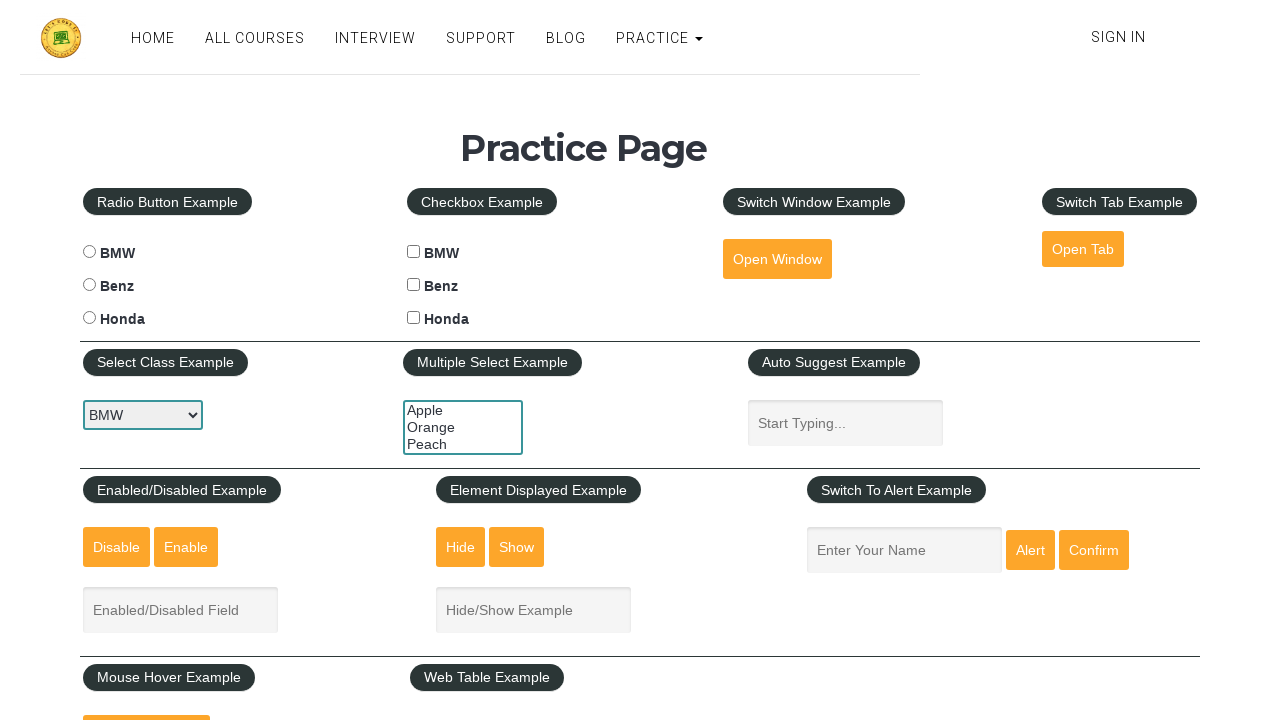

Clicked BMW checkbox at (414, 252) on input#bmwcheck
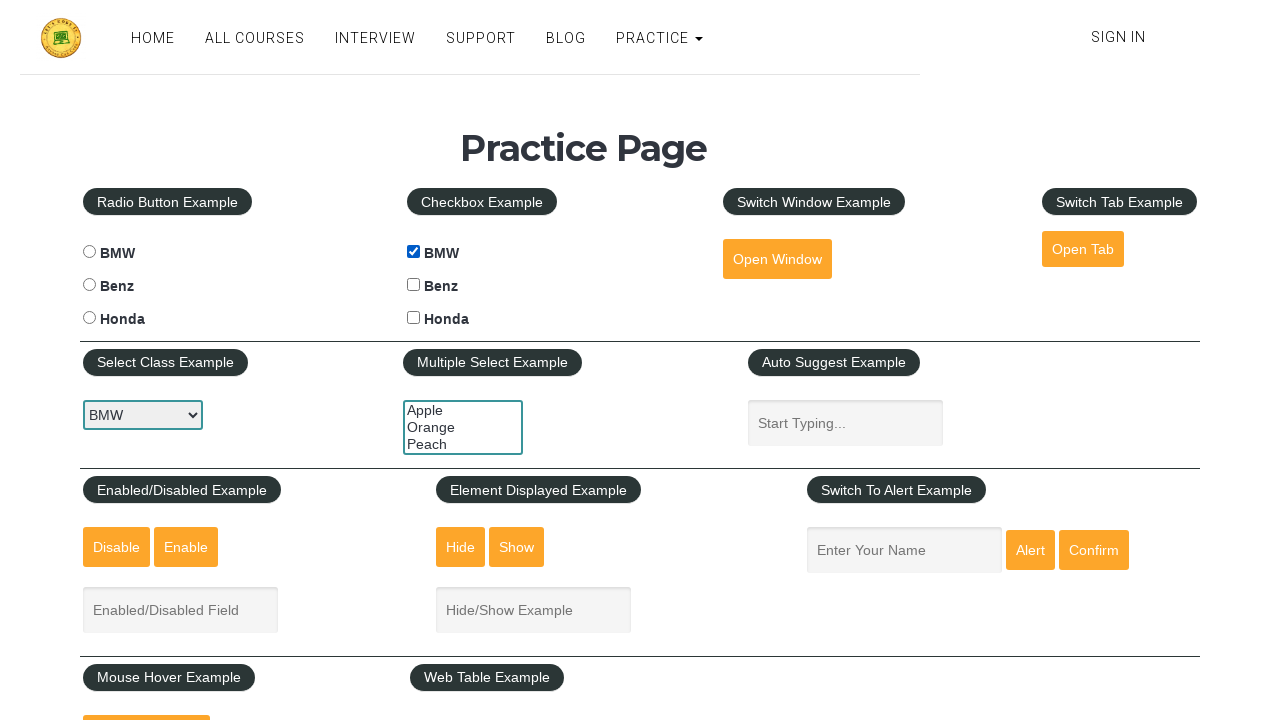

Verified BMW checkbox is selected
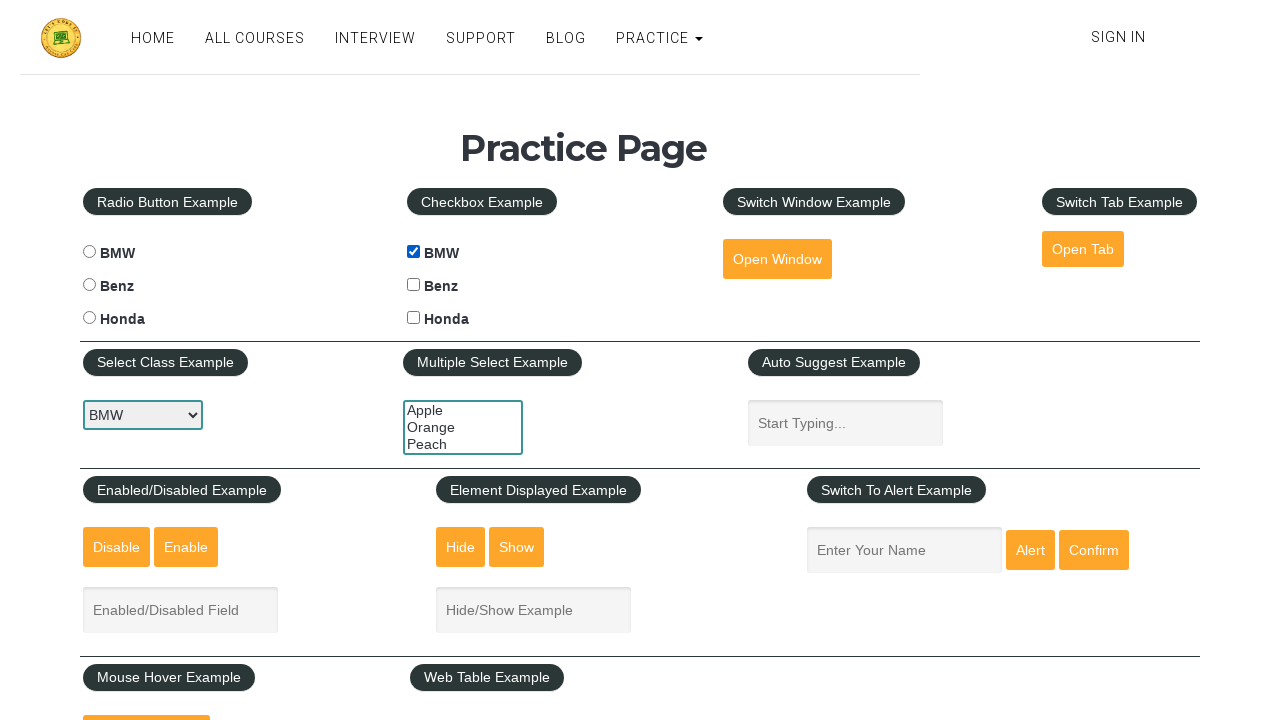

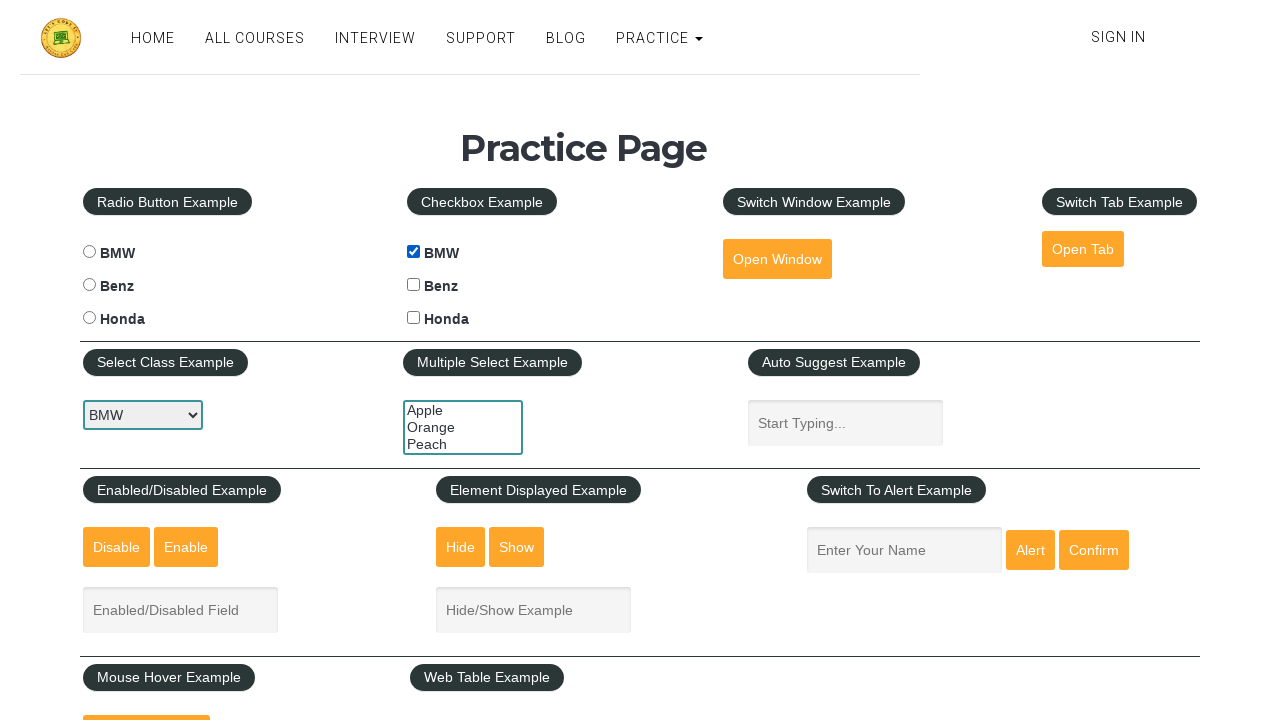